Tests a registration form by filling all input fields with test data, submitting the form, and verifying the success message appears.

Starting URL: http://suninjuly.github.io/registration2.html

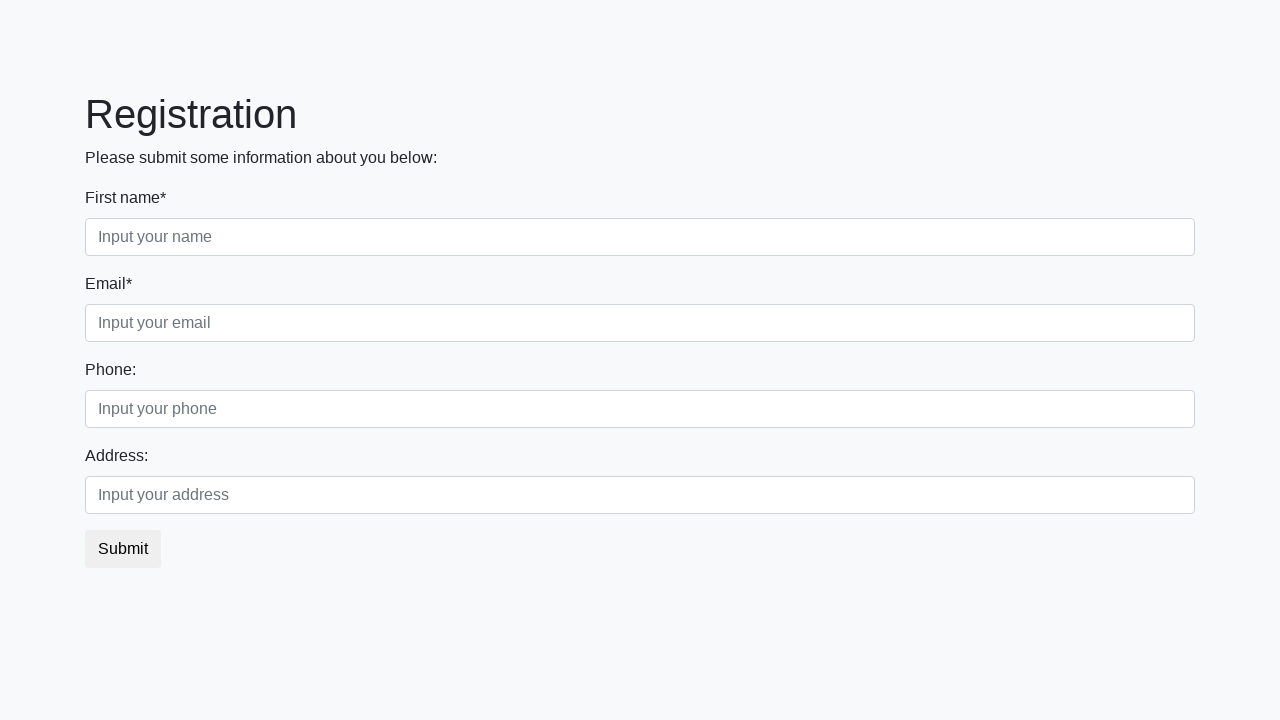

Filled input field with 'TestData123' on input >> nth=0
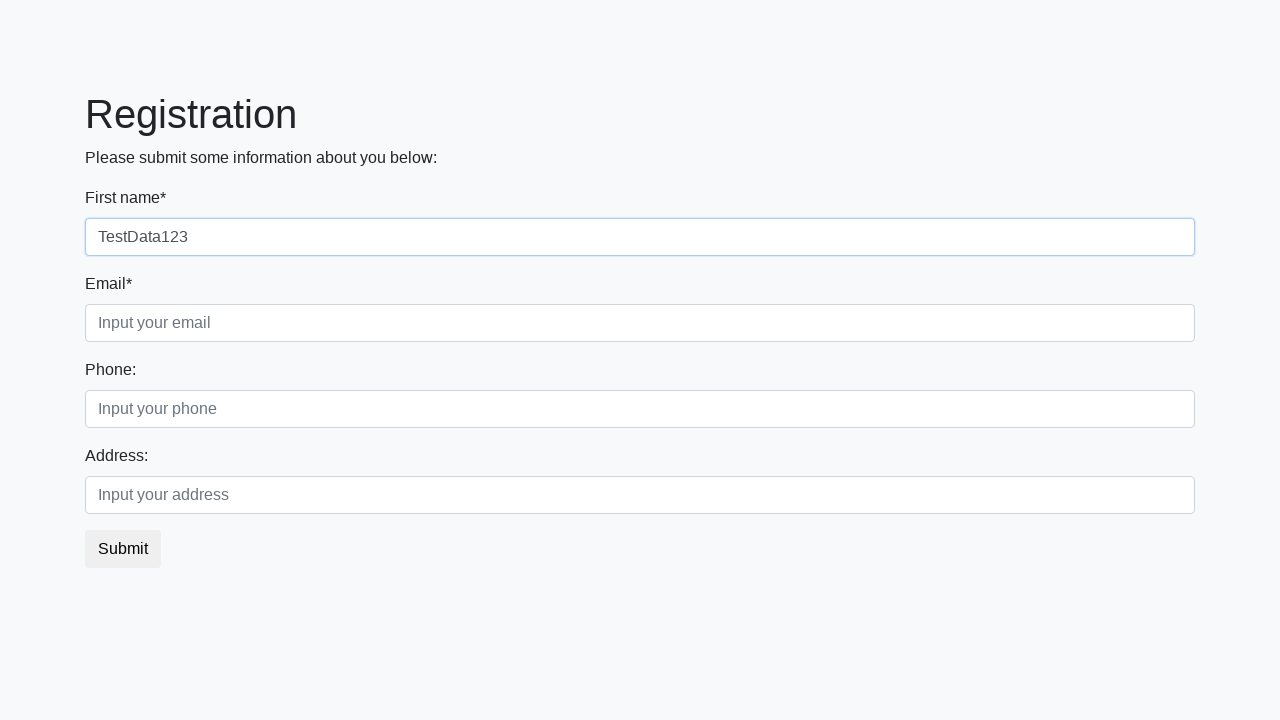

Filled input field with 'TestData123' on input >> nth=1
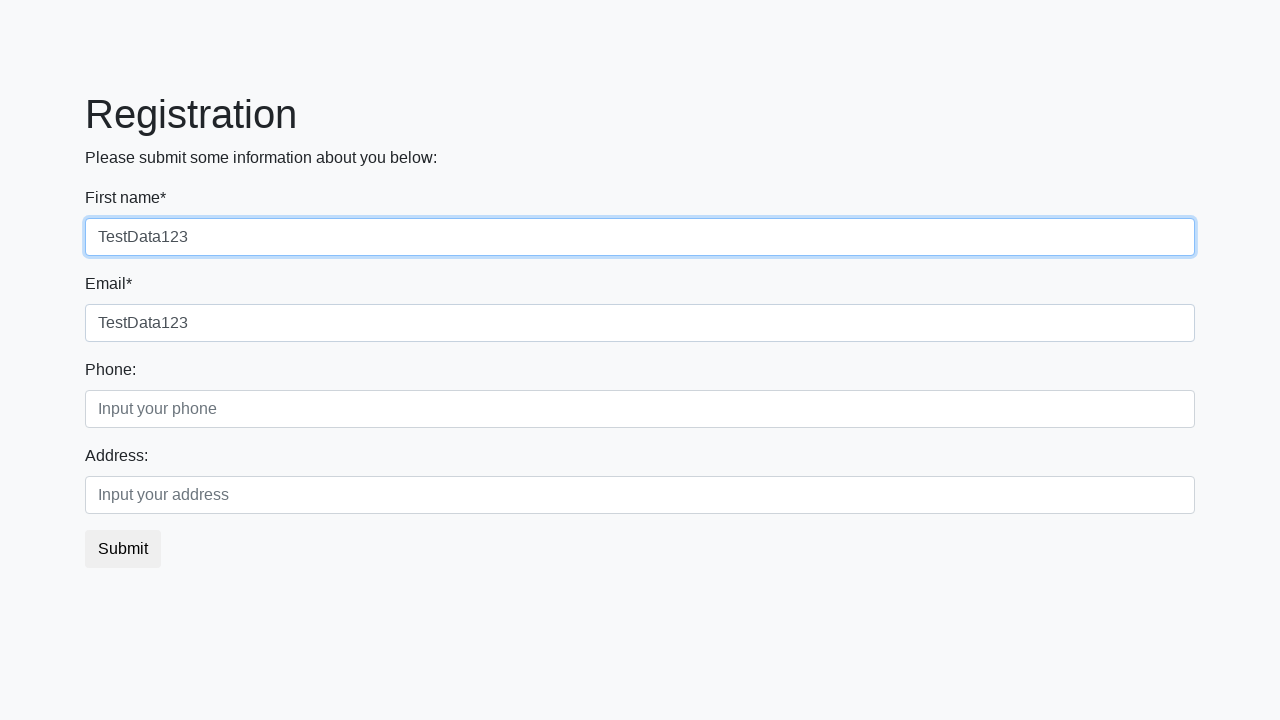

Filled input field with 'TestData123' on input >> nth=2
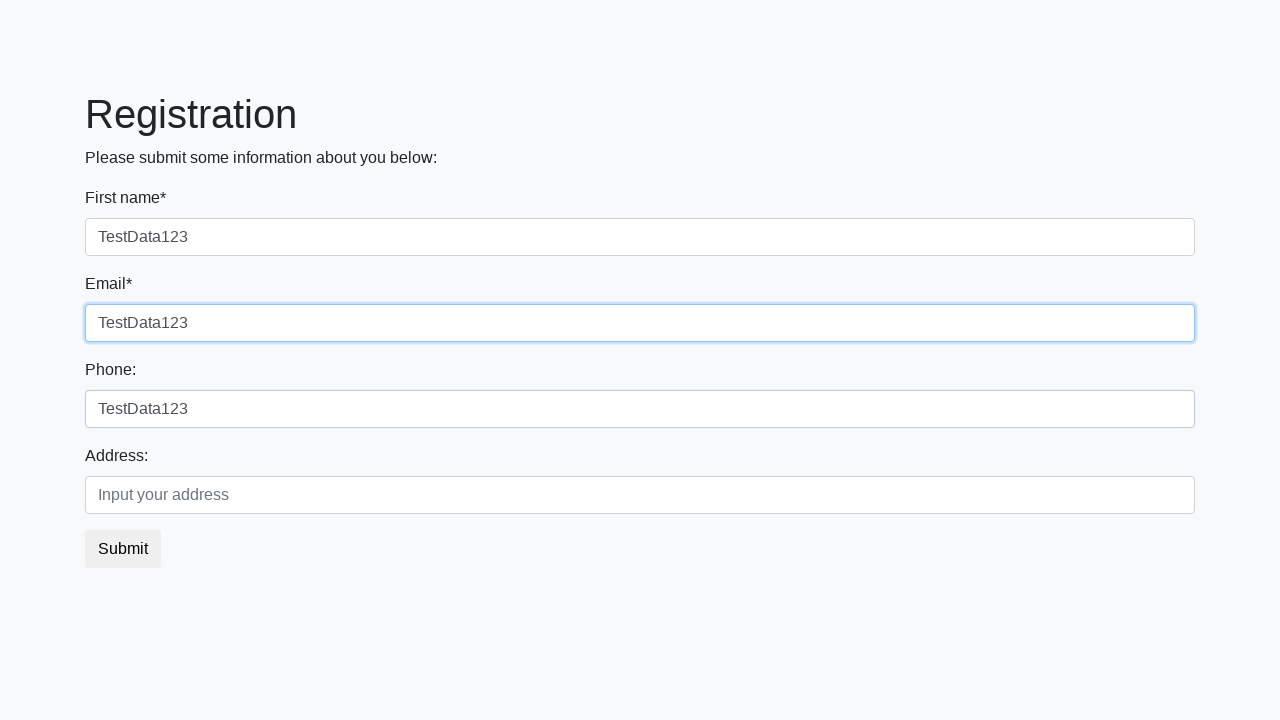

Filled input field with 'TestData123' on input >> nth=3
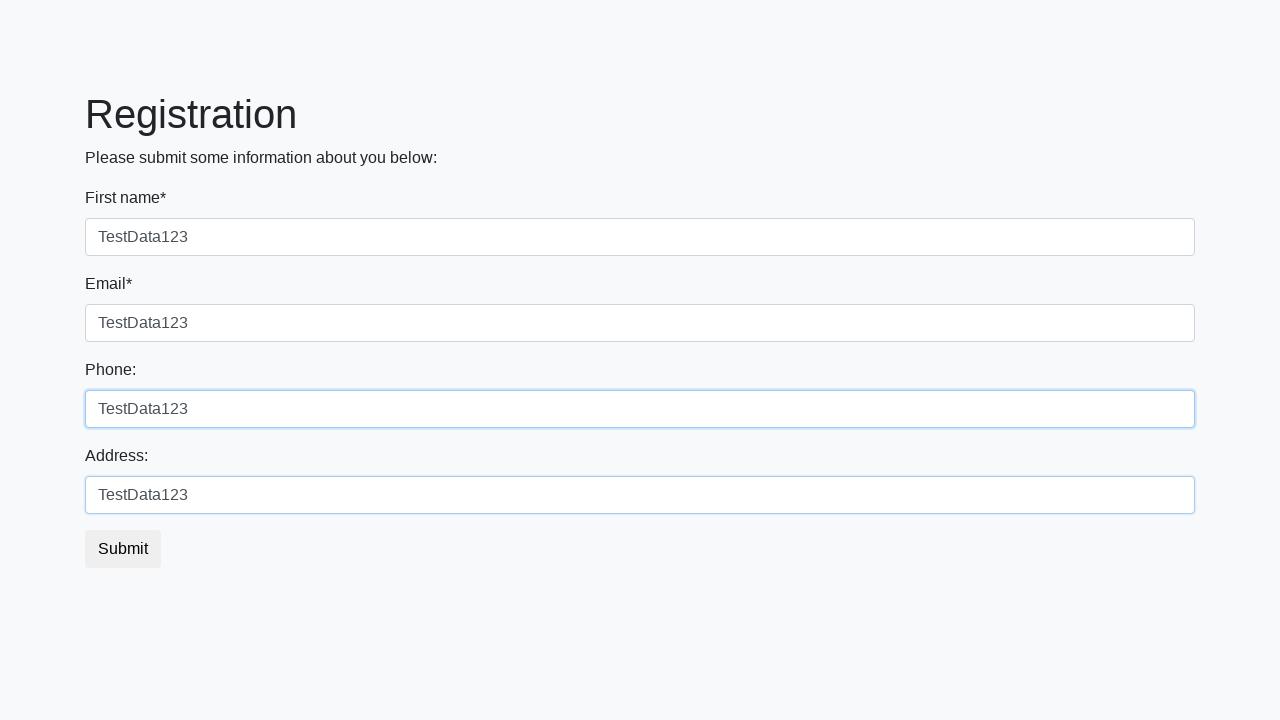

Clicked submit button to register at (123, 549) on button.btn
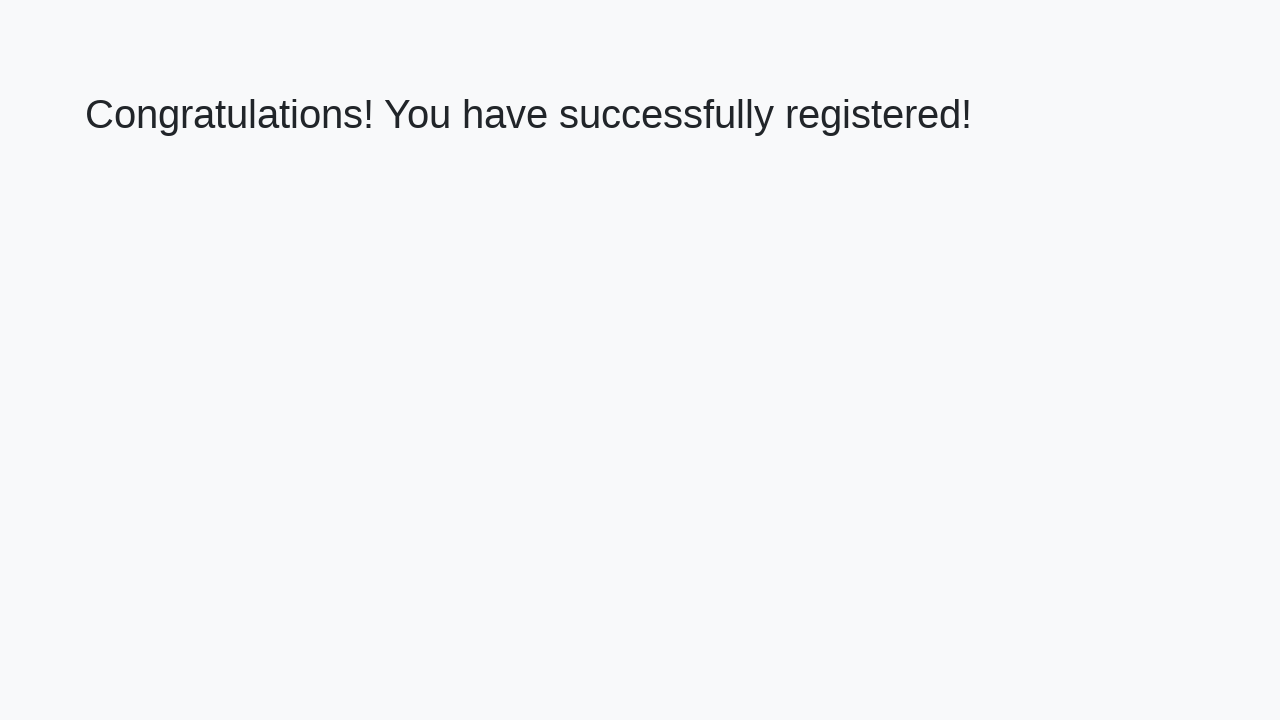

Success message header loaded
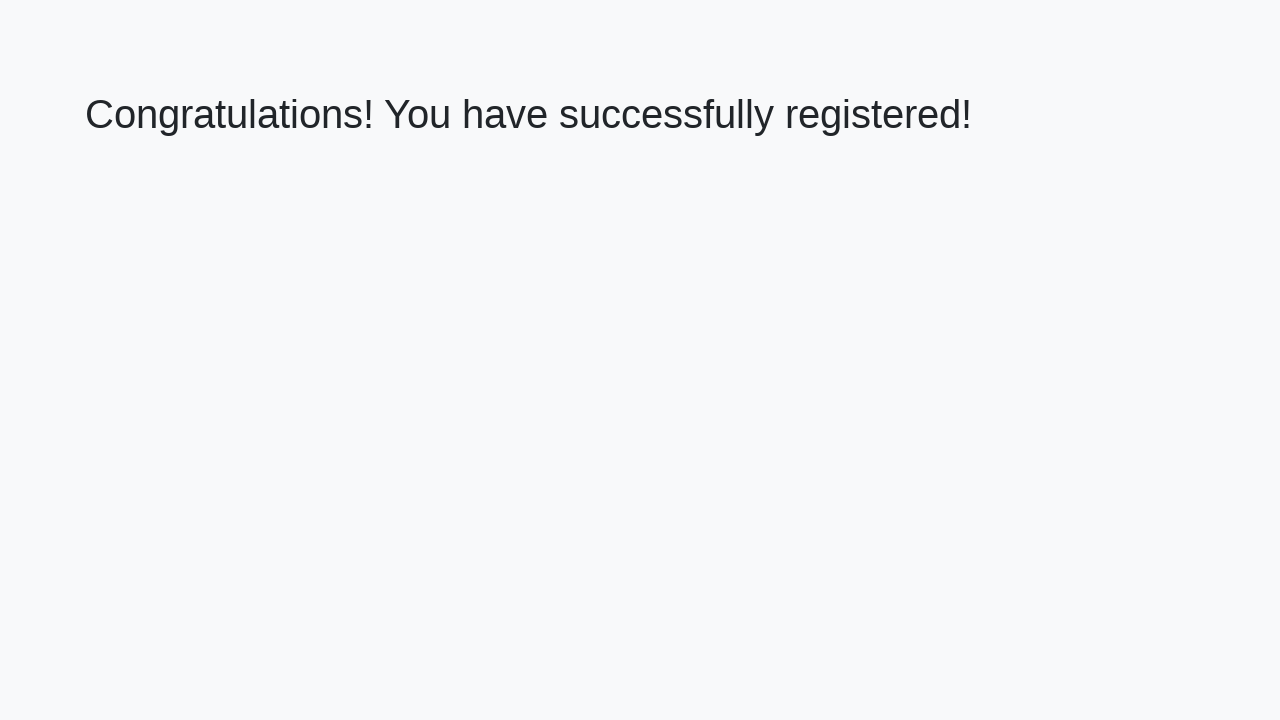

Retrieved success message text: 'Congratulations! You have successfully registered!'
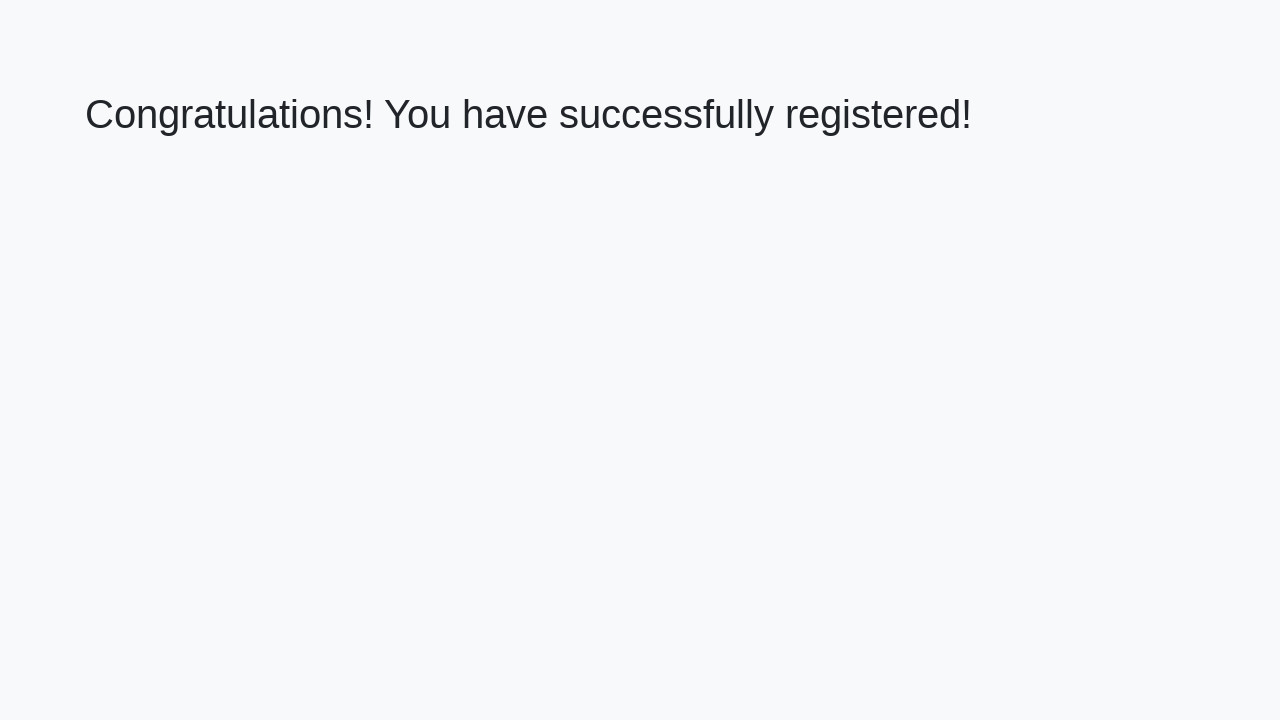

Verified success message matches expected text
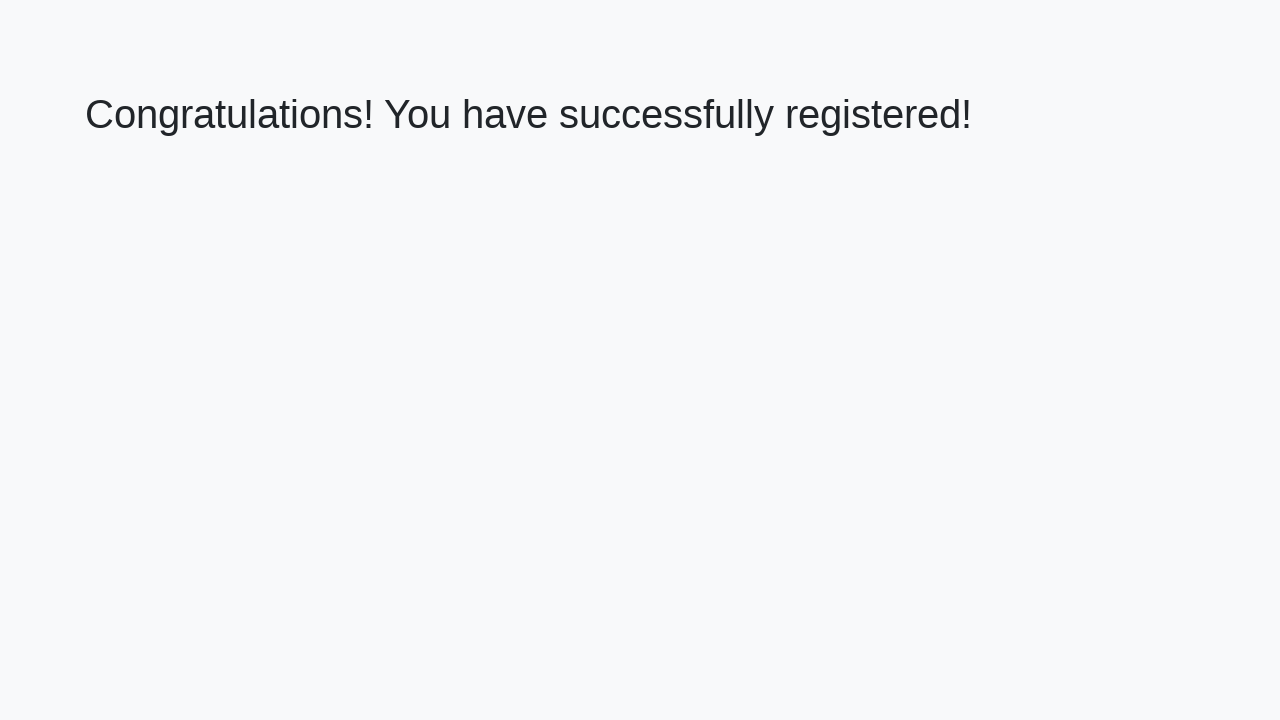

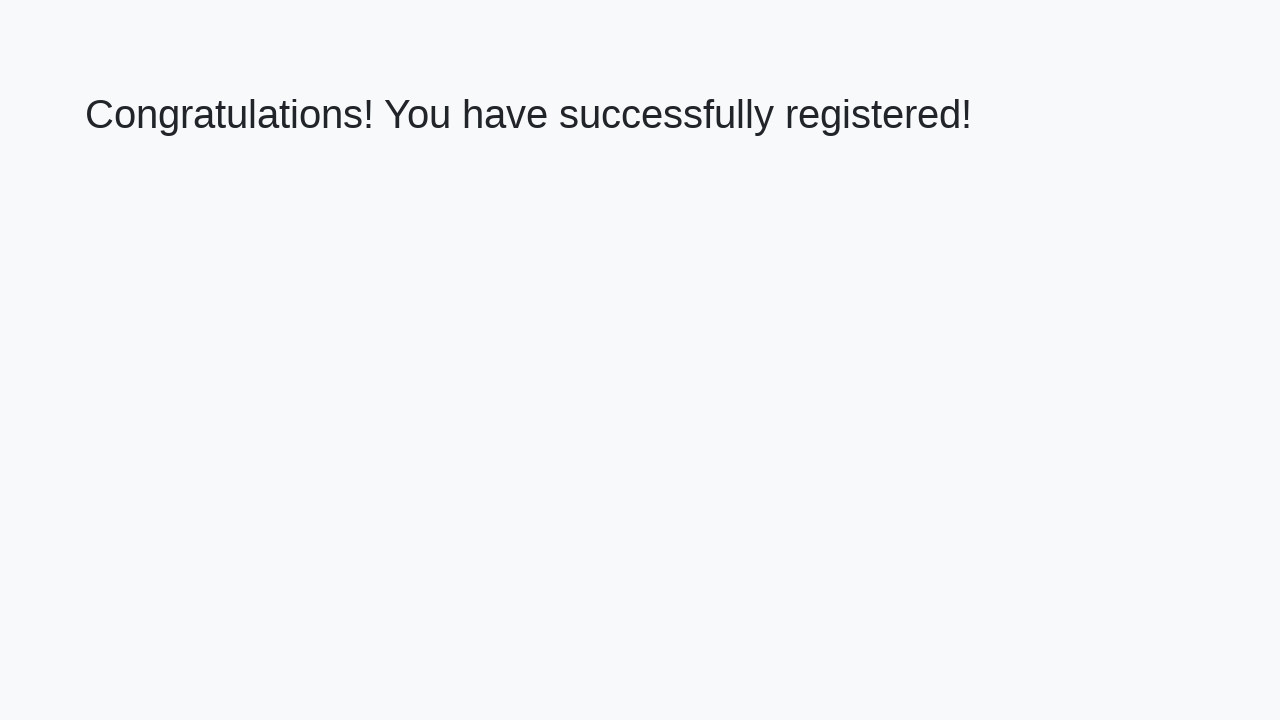